Tests executing JavaScript to scroll to bottom and top of page using evaluate

Starting URL: https://the-internet.herokuapp.com/floating_menu

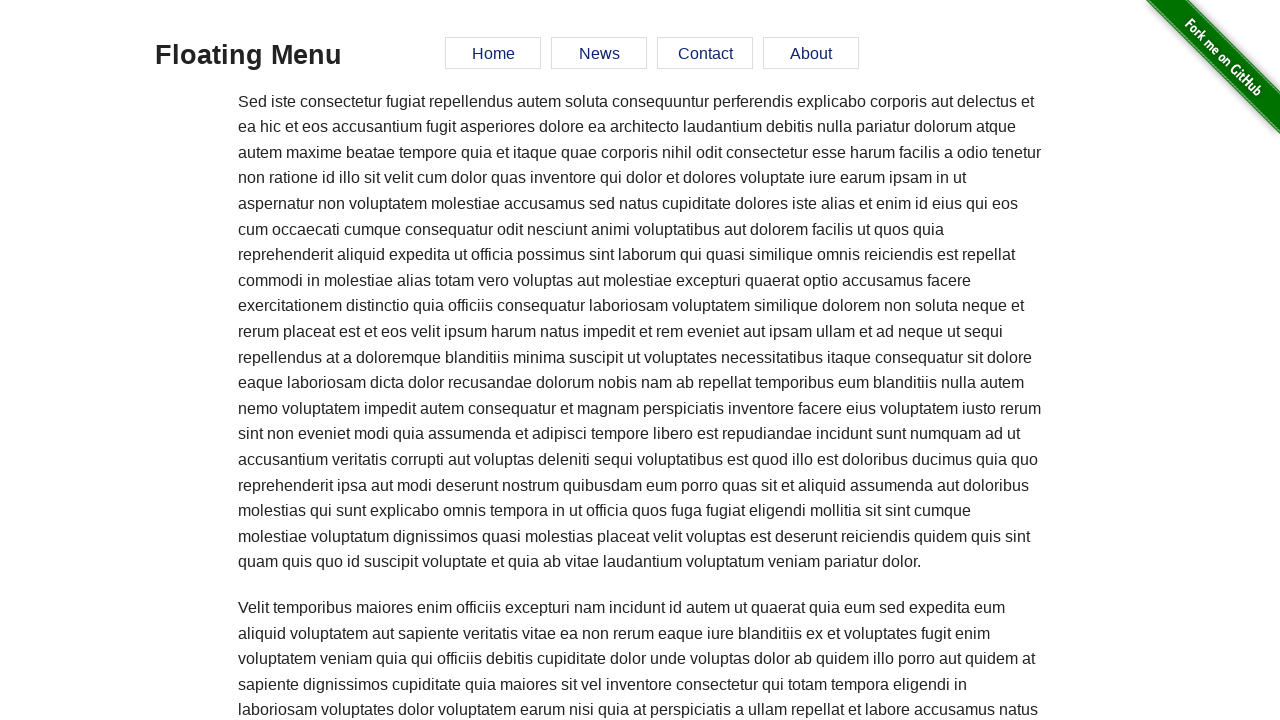

Executed JavaScript to scroll to bottom of page
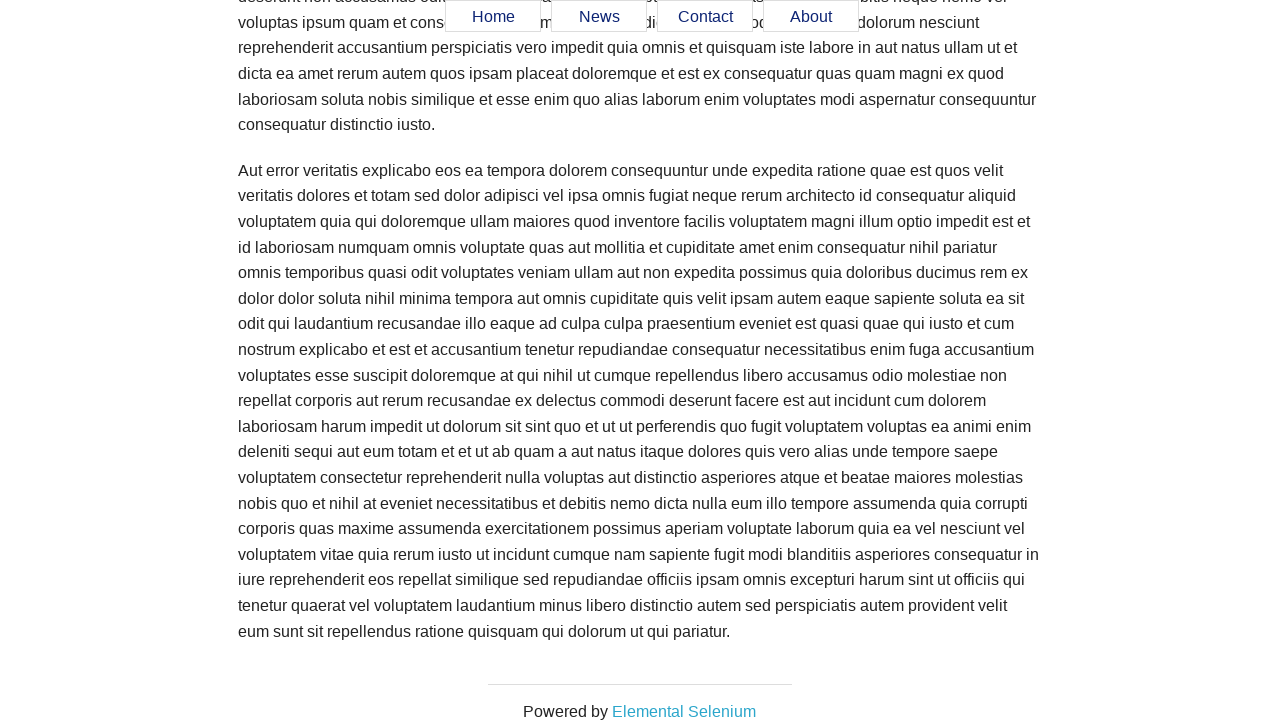

Waited 1 second for scroll animation to complete
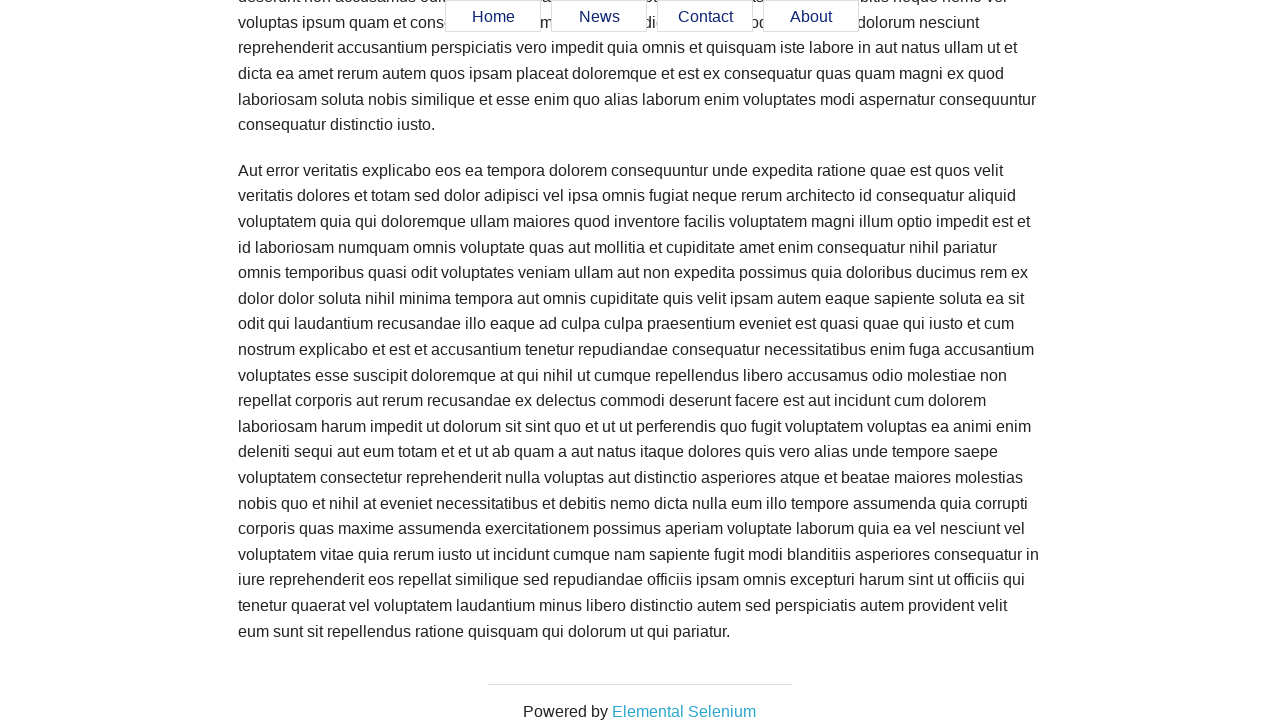

Executed JavaScript to scroll back to top of page
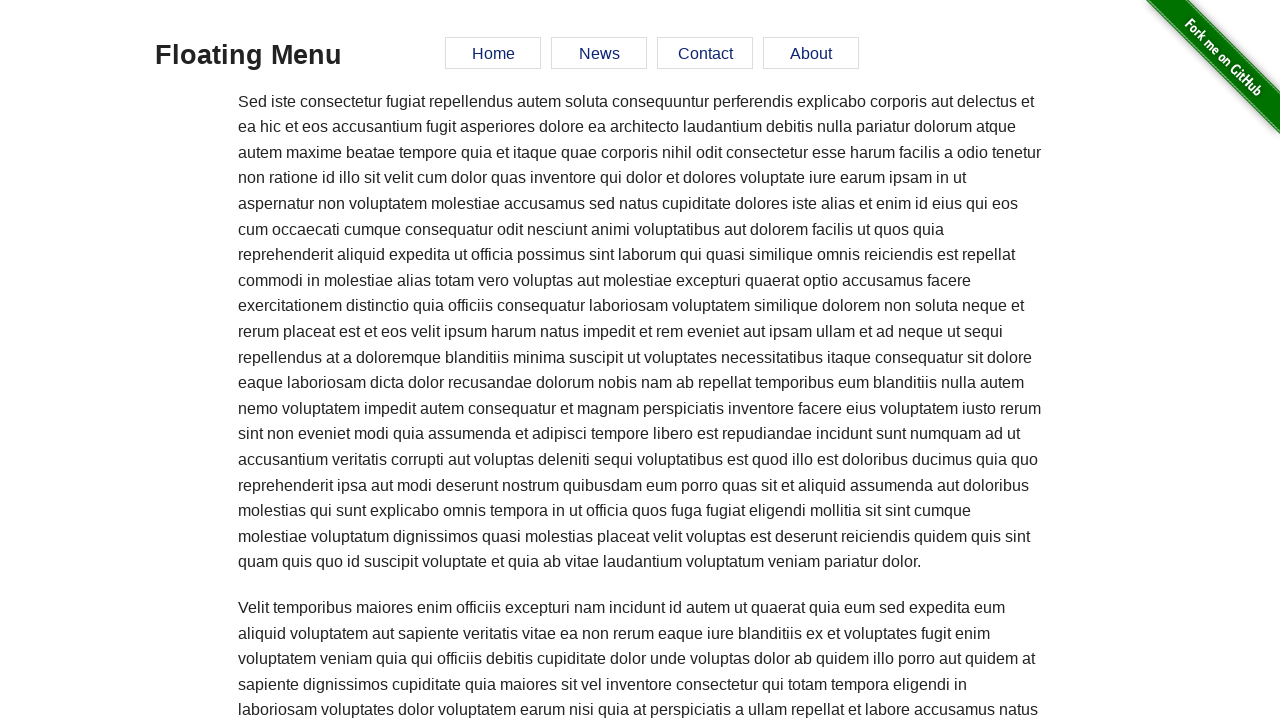

Waited 1 second for scroll animation to complete
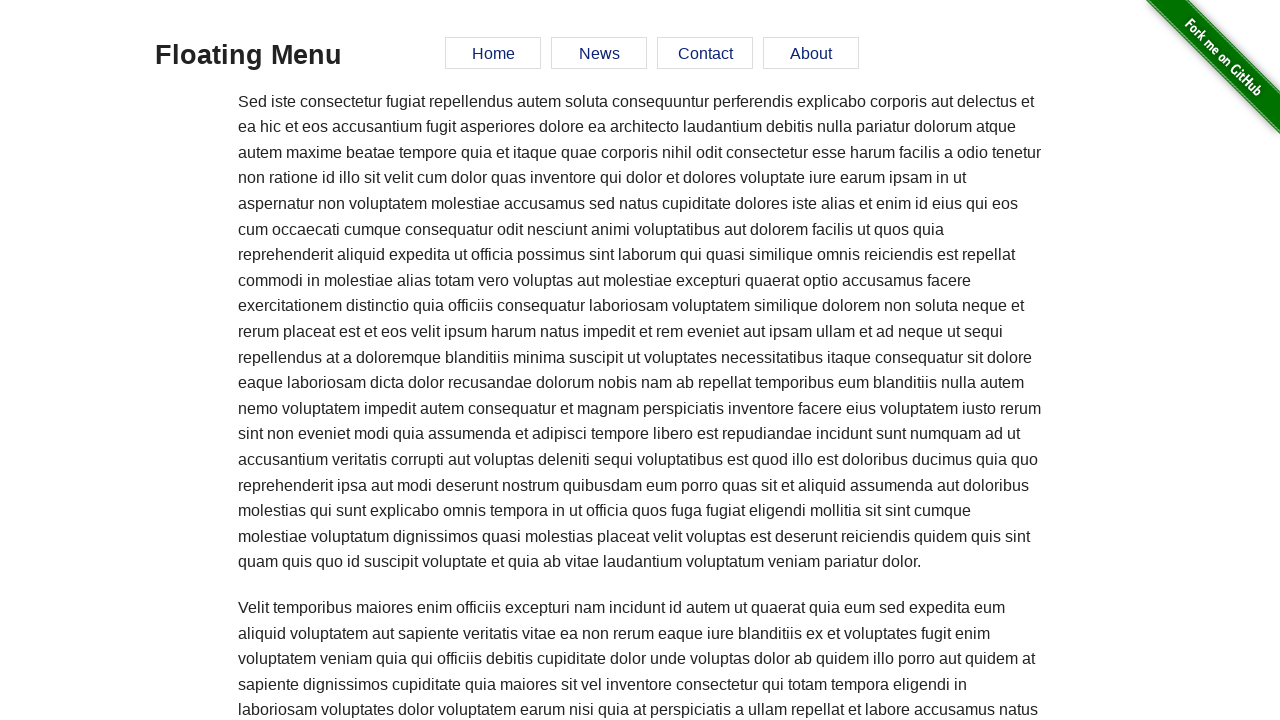

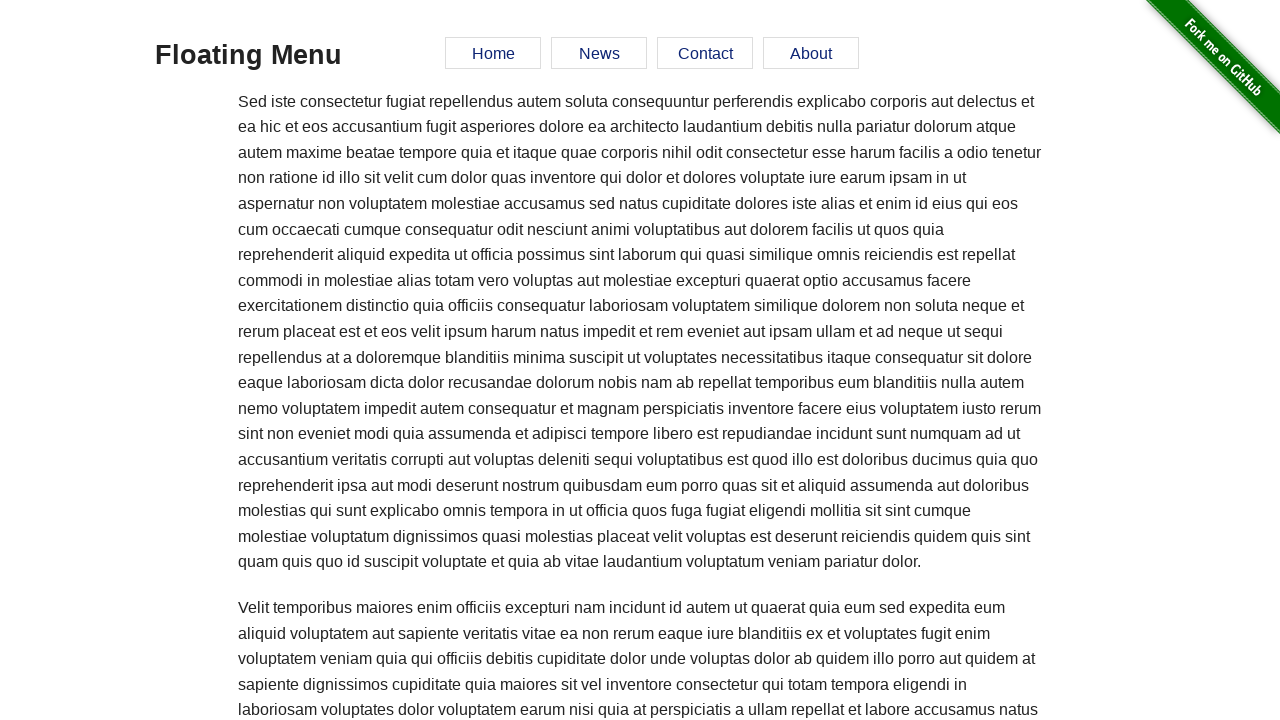